Tests right-click functionality on a navigation menu item

Starting URL: https://www.techlearn.in/

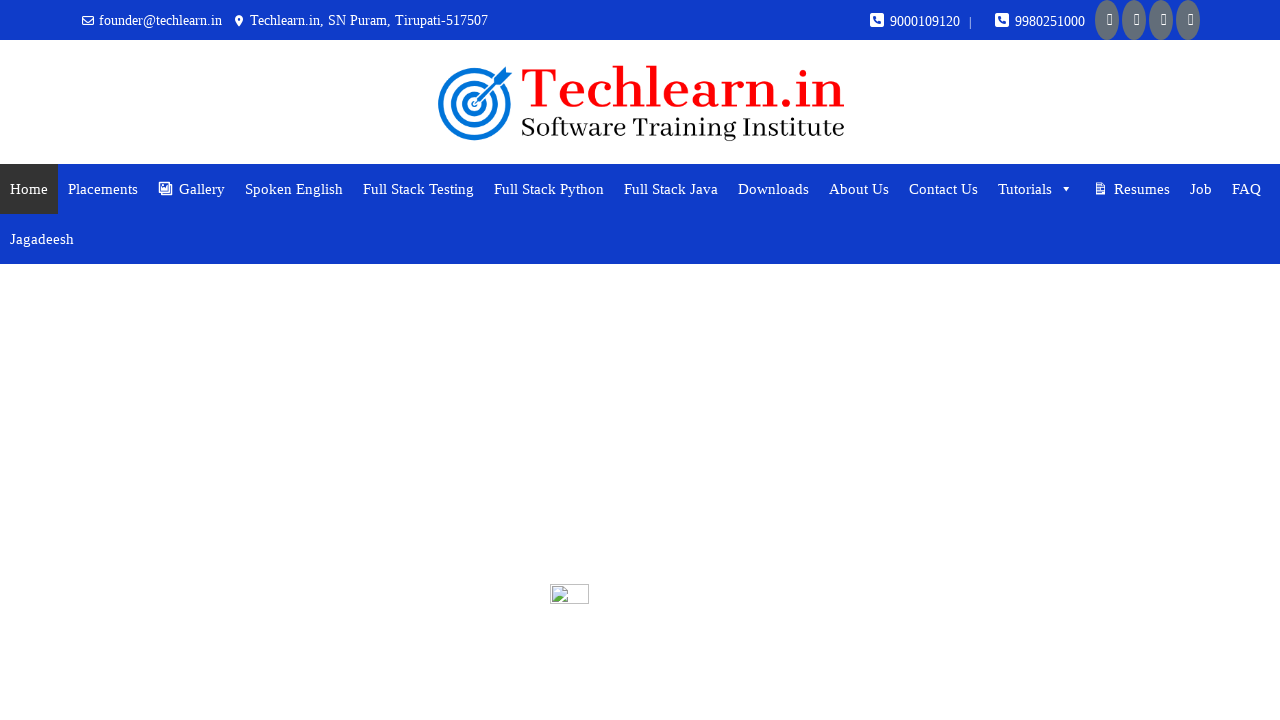

Navigated to https://www.techlearn.in/
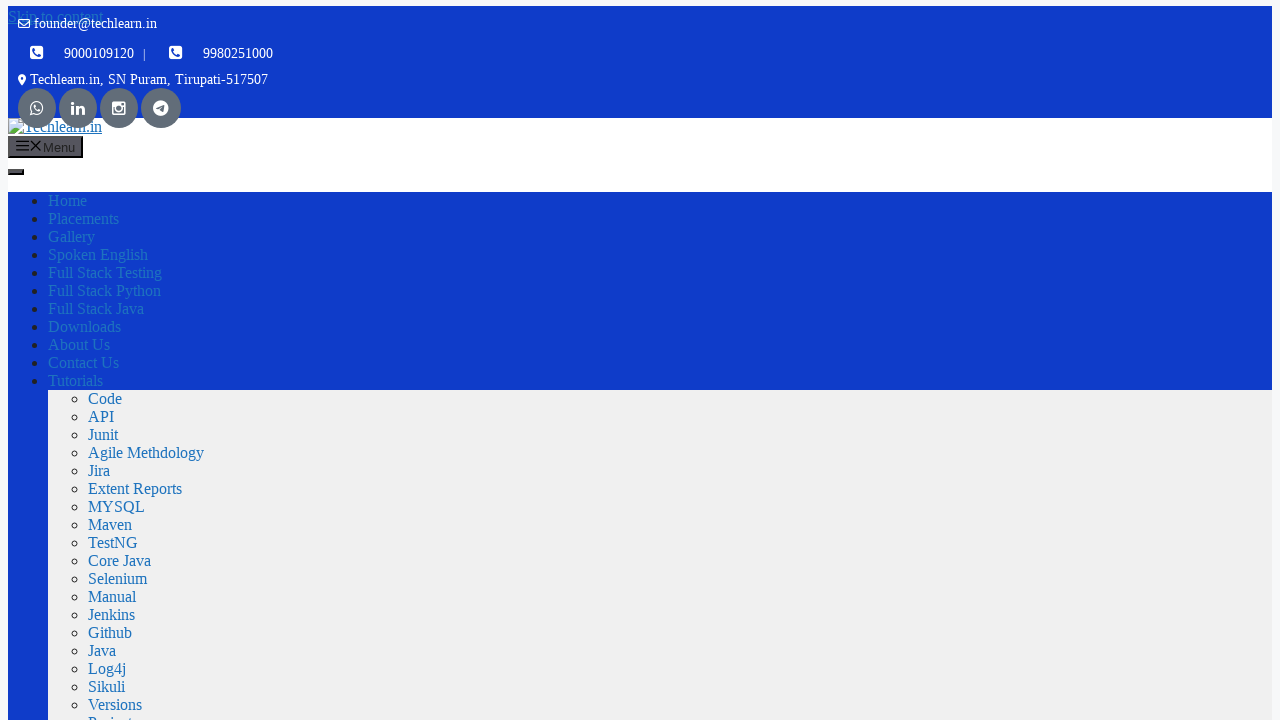

Right-clicked on navigation menu item at (105, 273) on //*[@id="mega-menu-item-2555"]/a
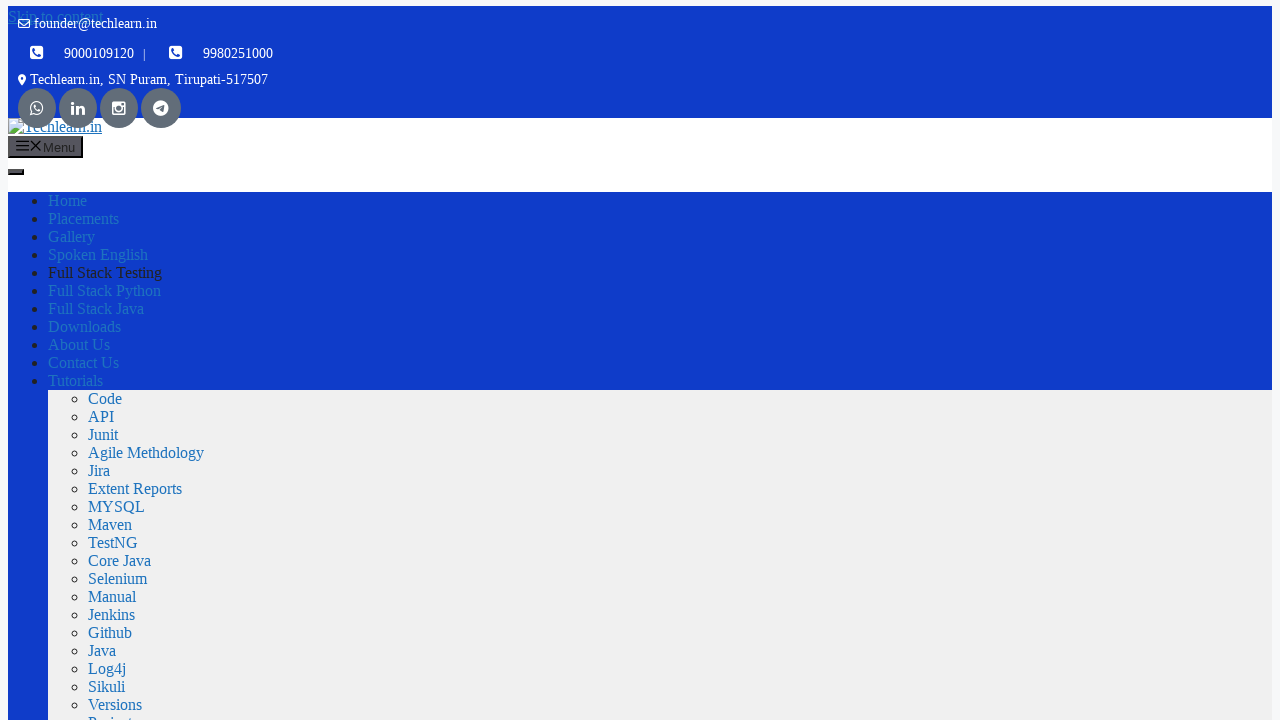

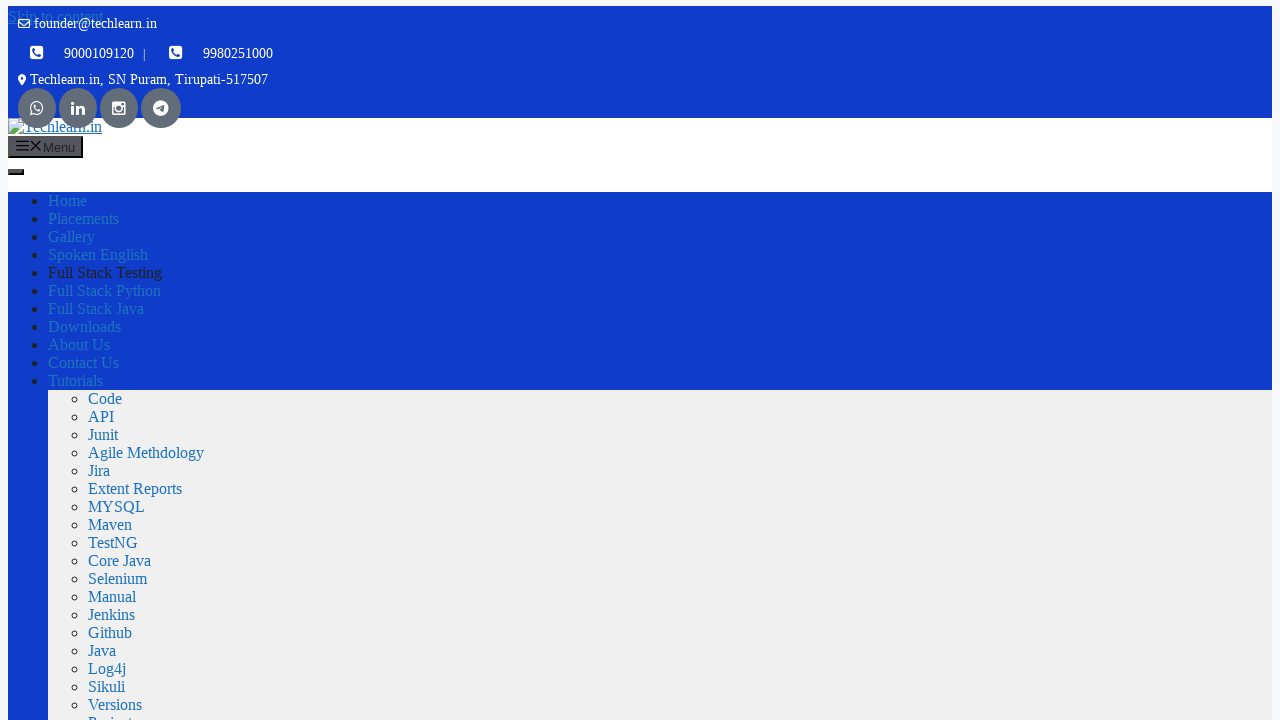